Tests that the Clear completed button is hidden when there are no completed items

Starting URL: https://demo.playwright.dev/todomvc

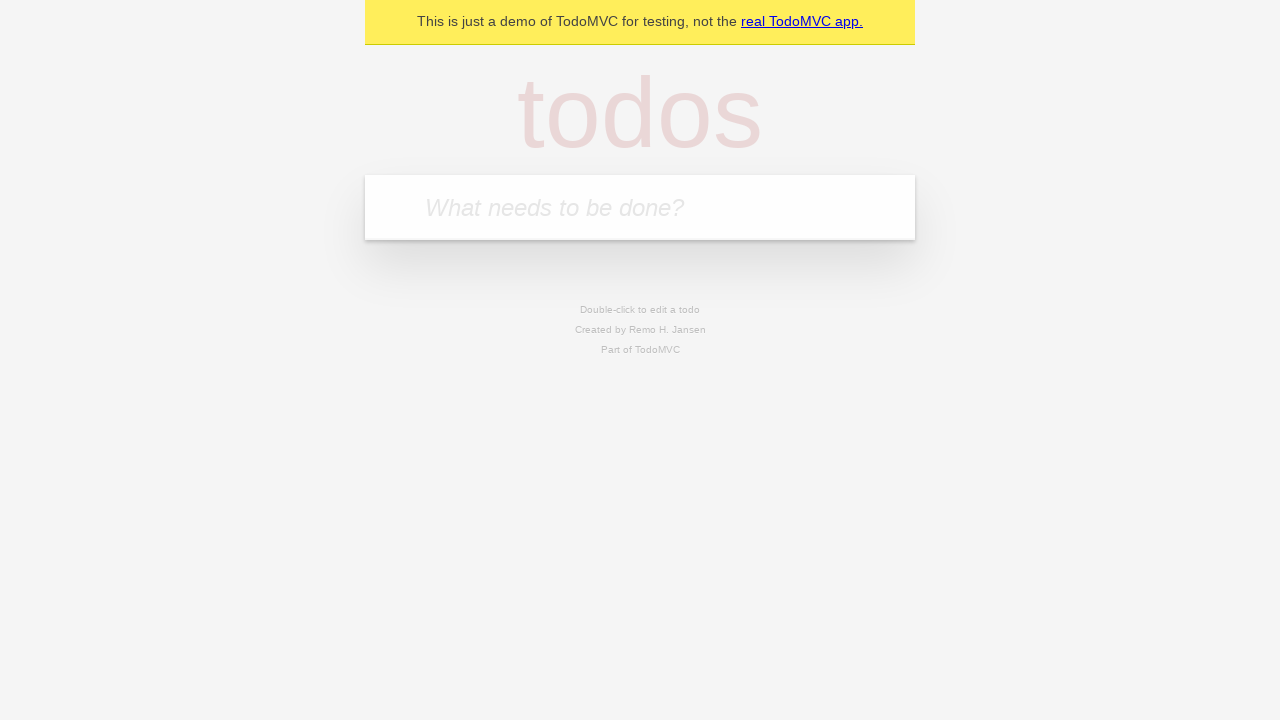

Filled first todo: 'buy some cheese' on internal:attr=[placeholder="What needs to be done?"i]
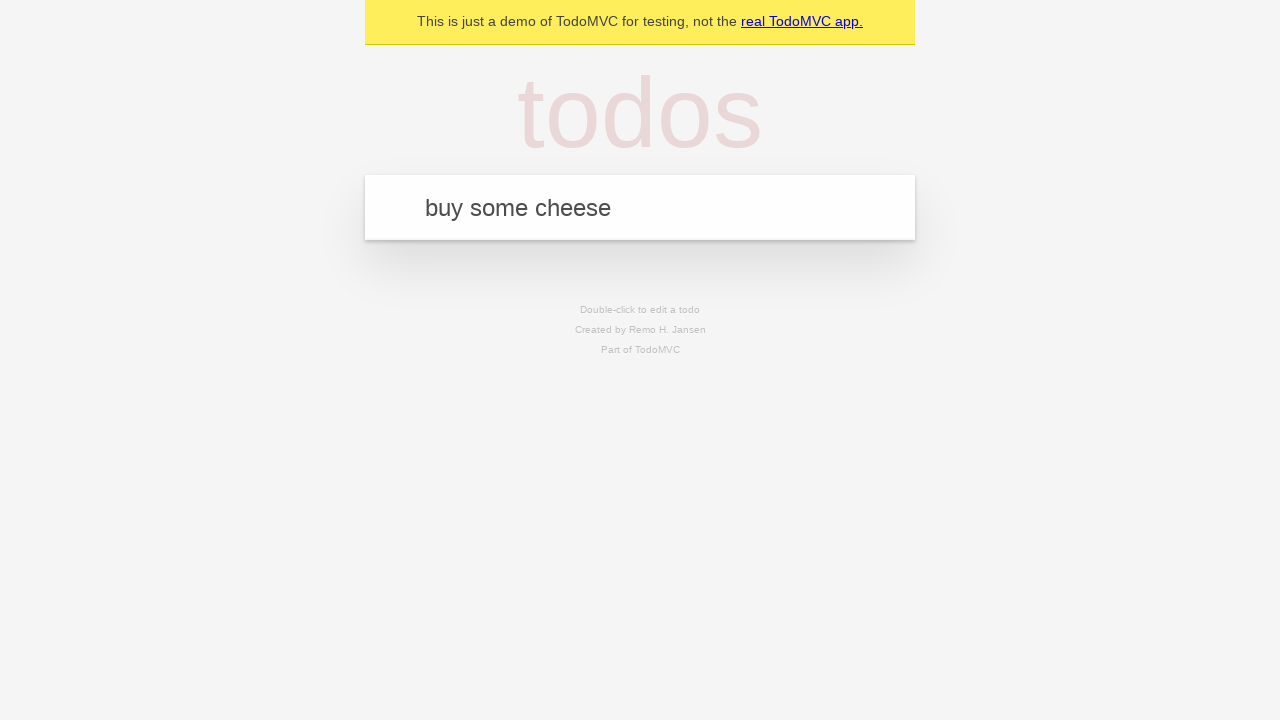

Pressed Enter to create first todo on internal:attr=[placeholder="What needs to be done?"i]
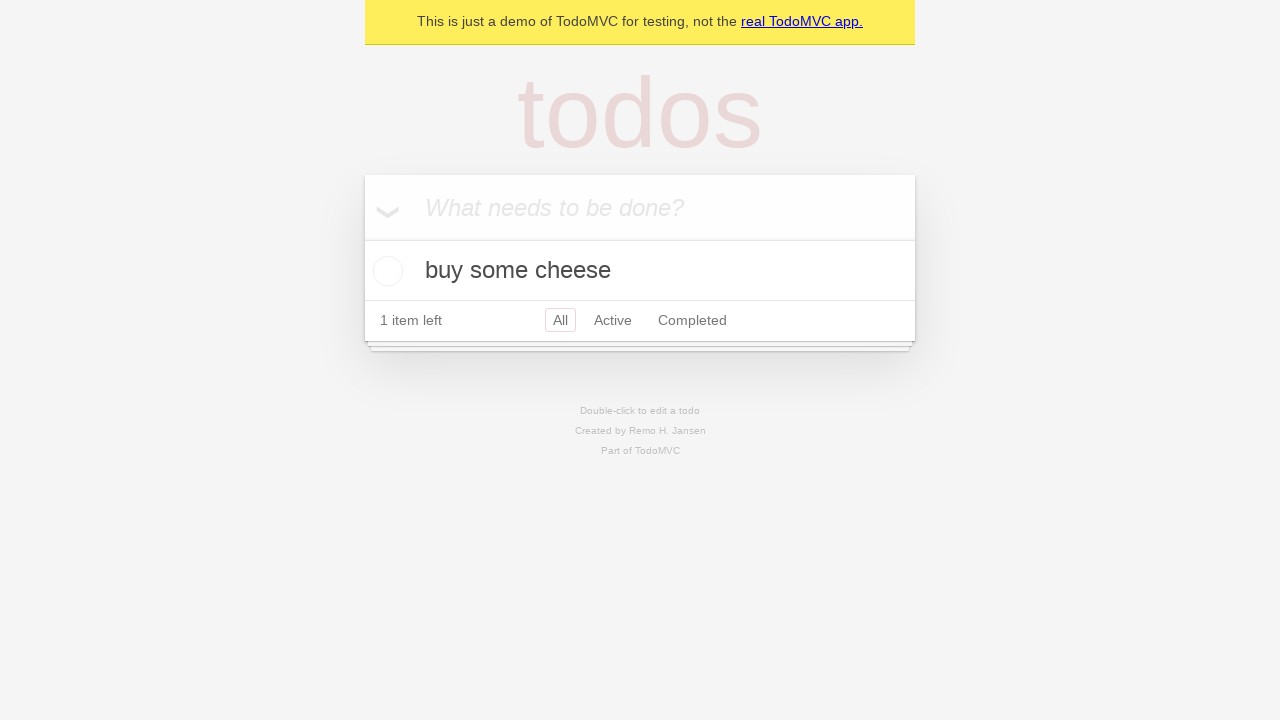

Filled second todo: 'feed the cat' on internal:attr=[placeholder="What needs to be done?"i]
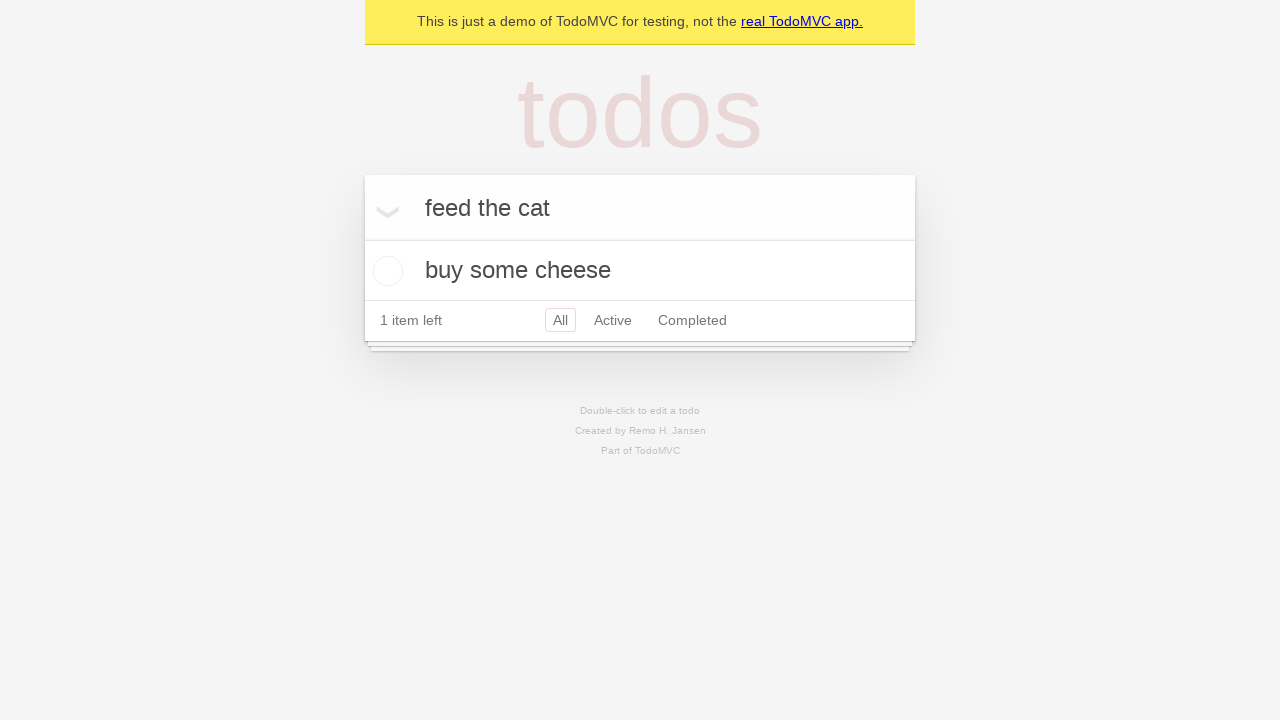

Pressed Enter to create second todo on internal:attr=[placeholder="What needs to be done?"i]
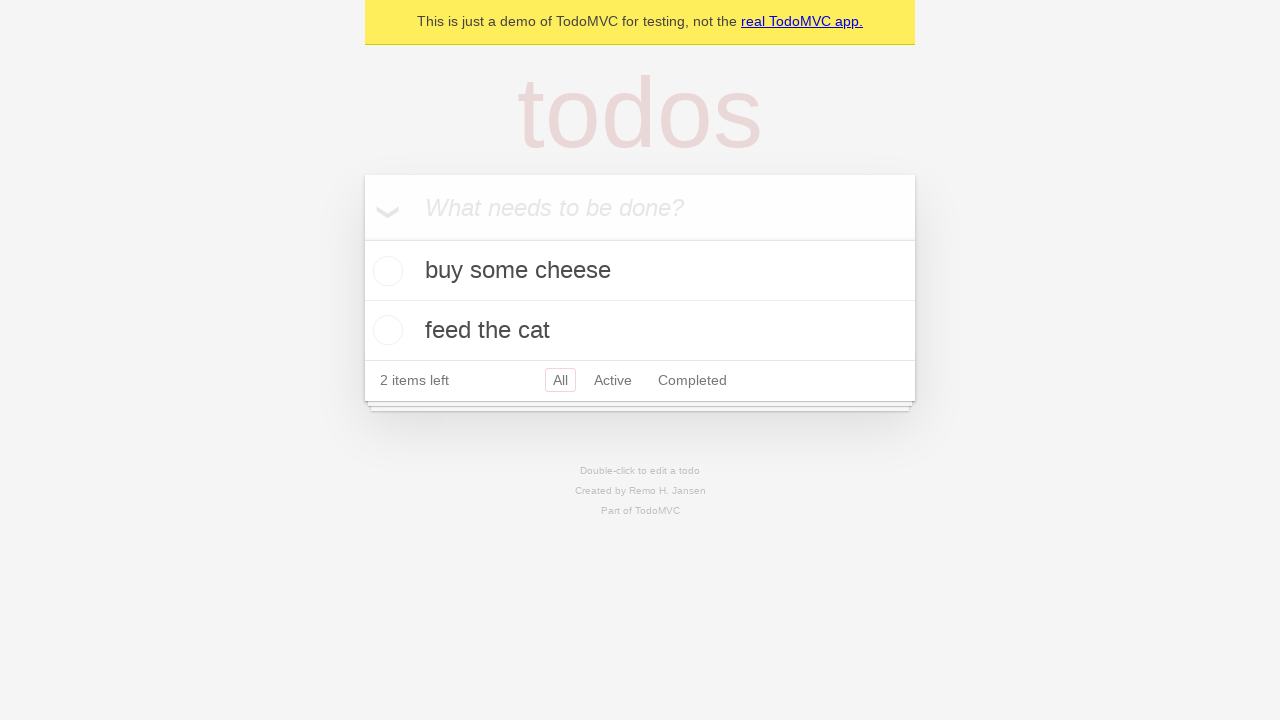

Filled third todo: 'book a doctors appointment' on internal:attr=[placeholder="What needs to be done?"i]
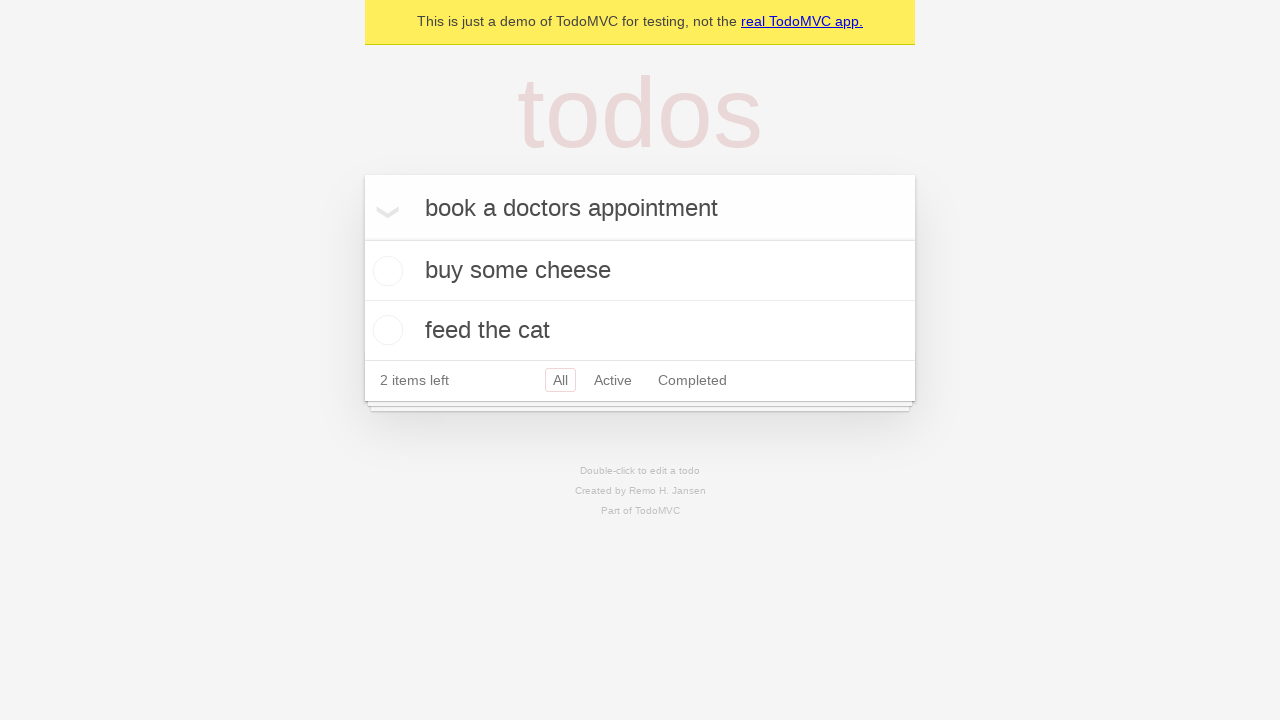

Pressed Enter to create third todo on internal:attr=[placeholder="What needs to be done?"i]
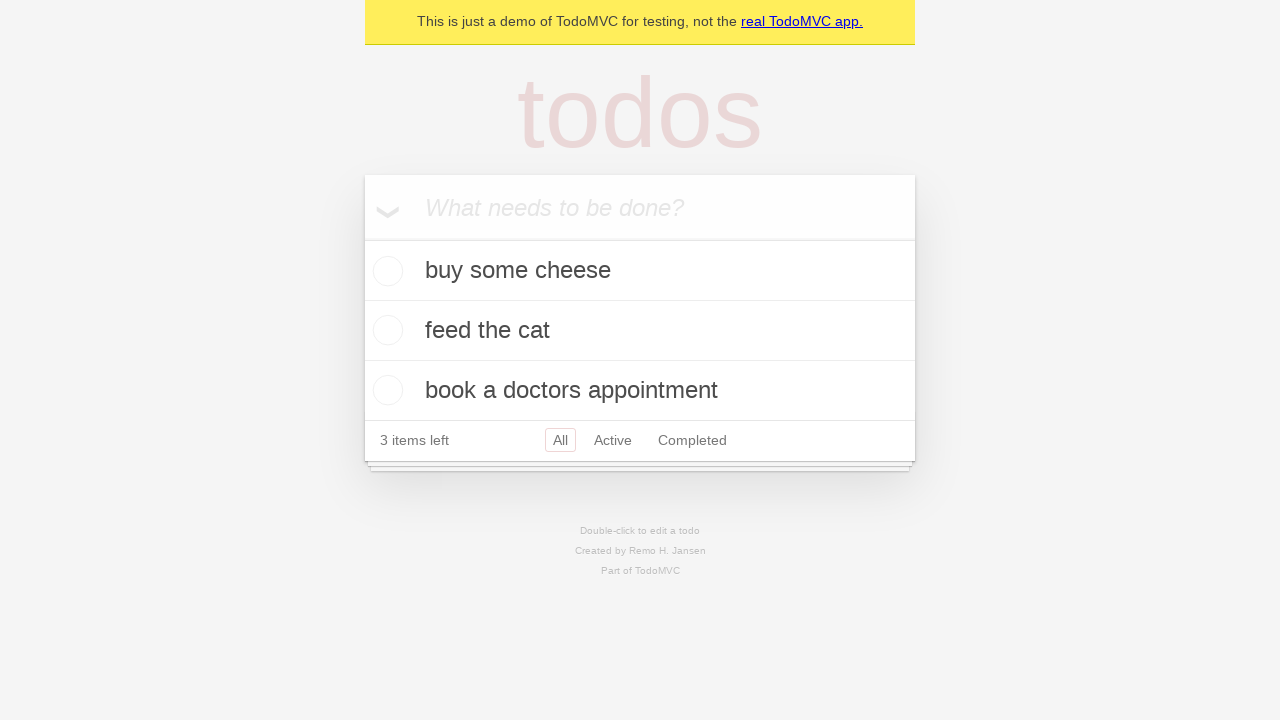

Waited for all three todos to be created
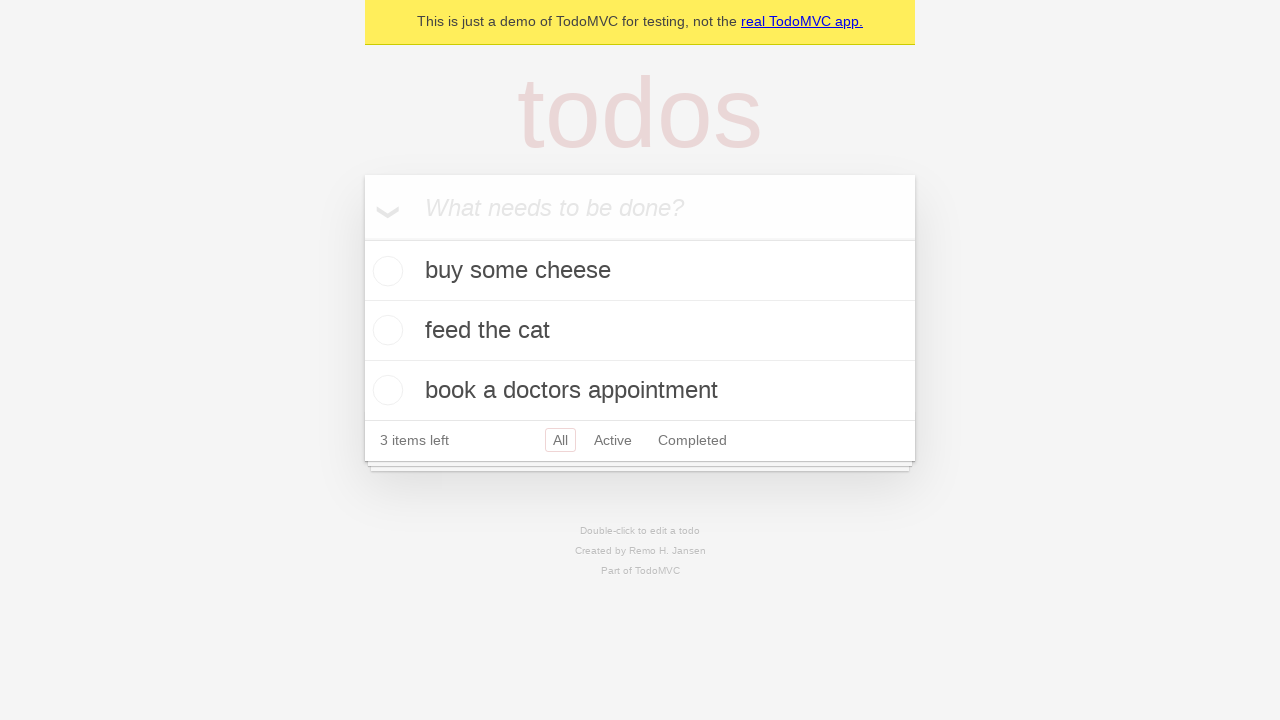

Checked the first todo item as completed at (385, 271) on .todo-list li .toggle >> nth=0
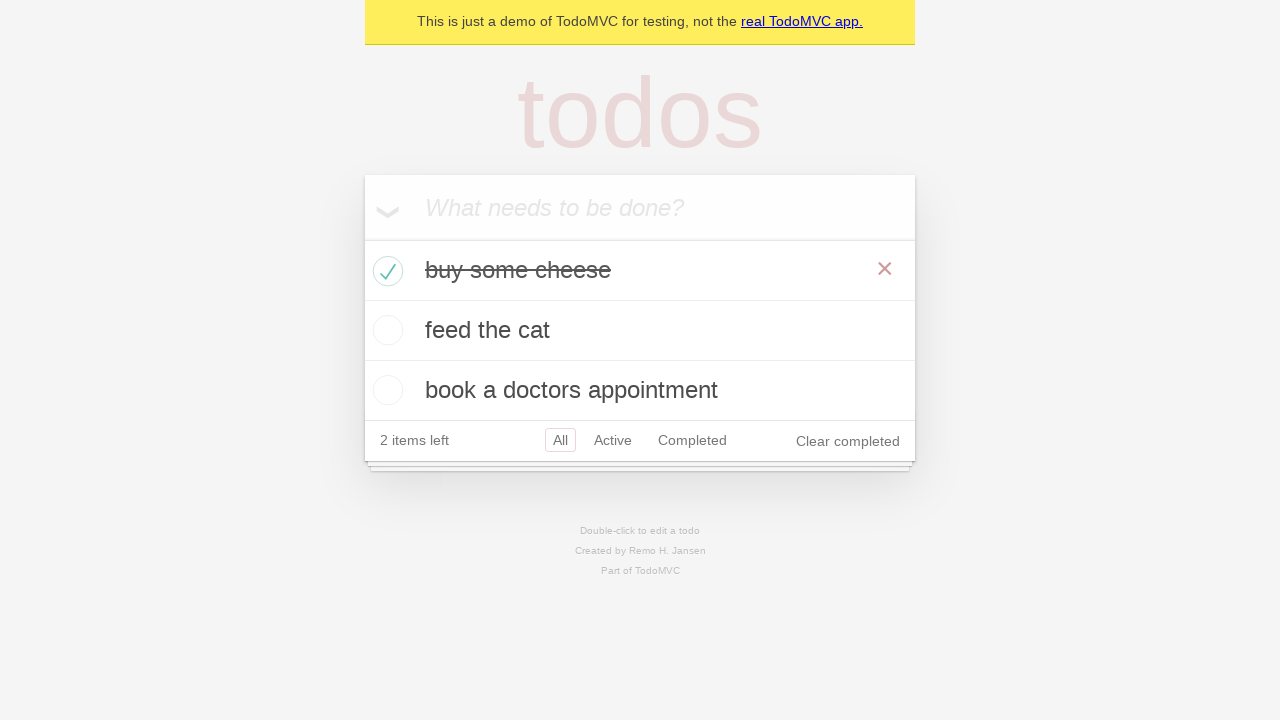

Clicked the 'Clear completed' button at (848, 441) on internal:role=button[name="Clear completed"i]
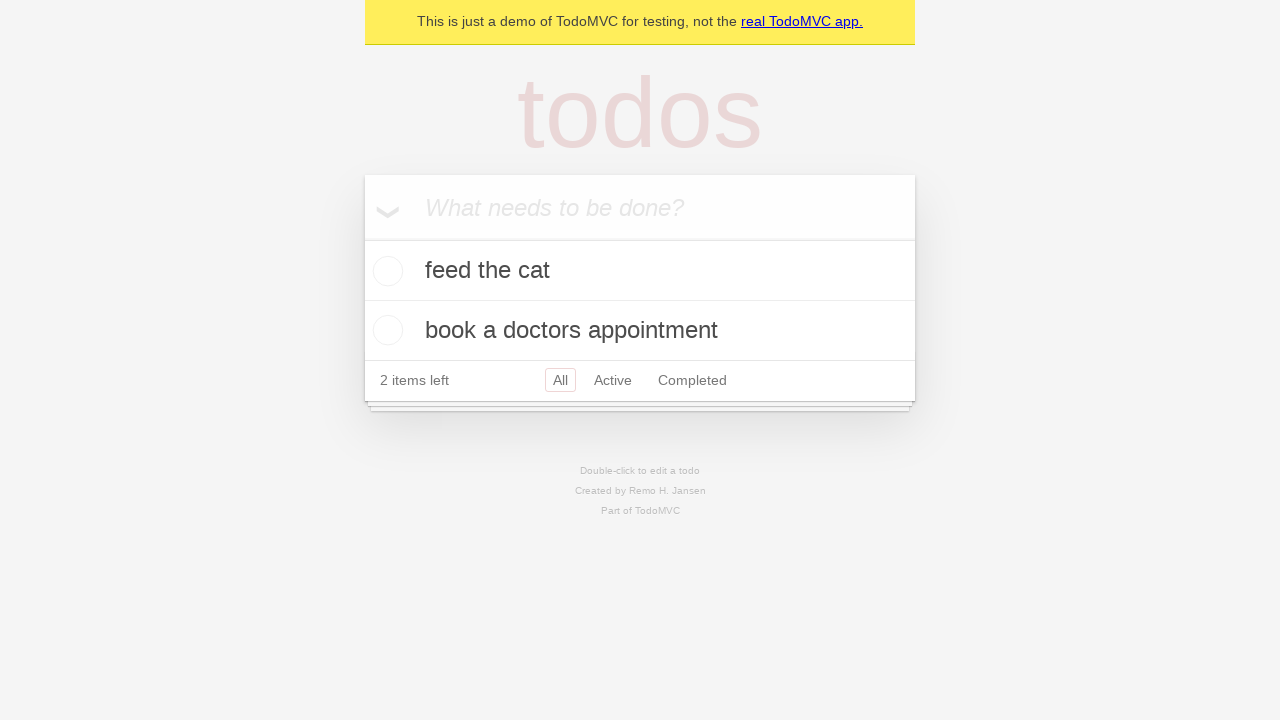

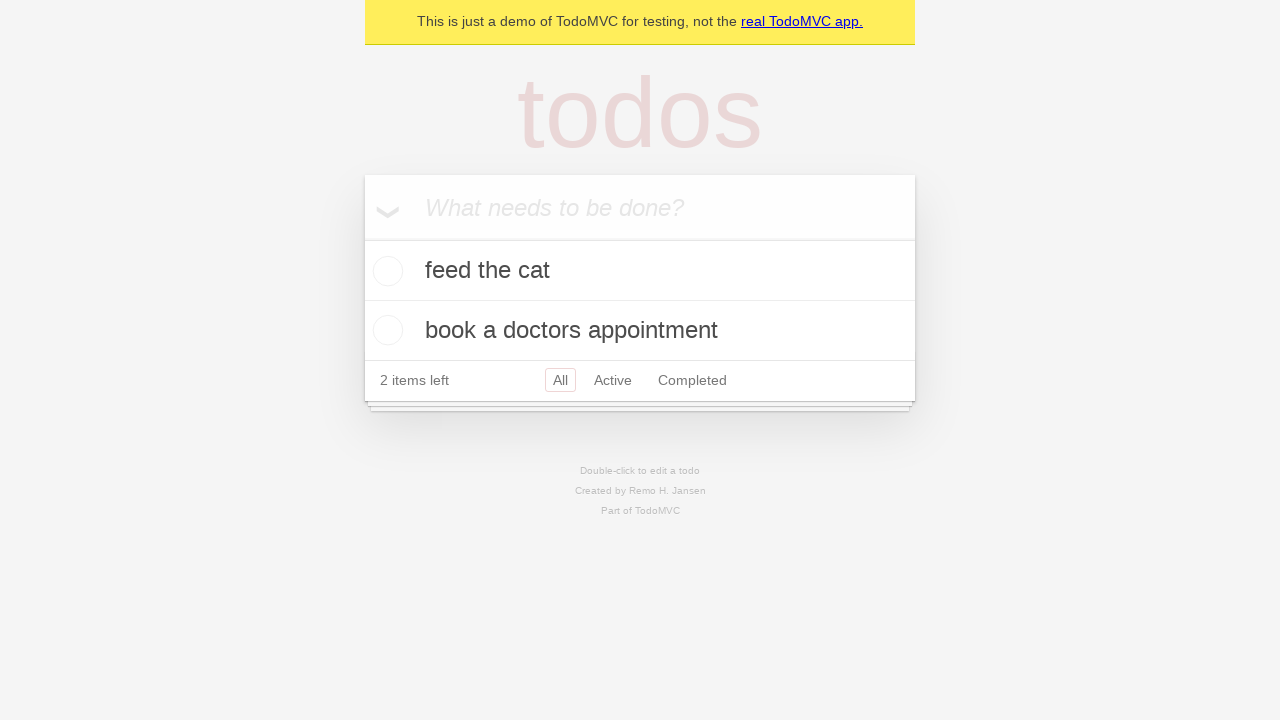